Tests dropdown selection functionality by navigating to a dropdown page and selecting "Option 2" from the dropdown menu

Starting URL: https://the-internet.herokuapp.com/dropdown

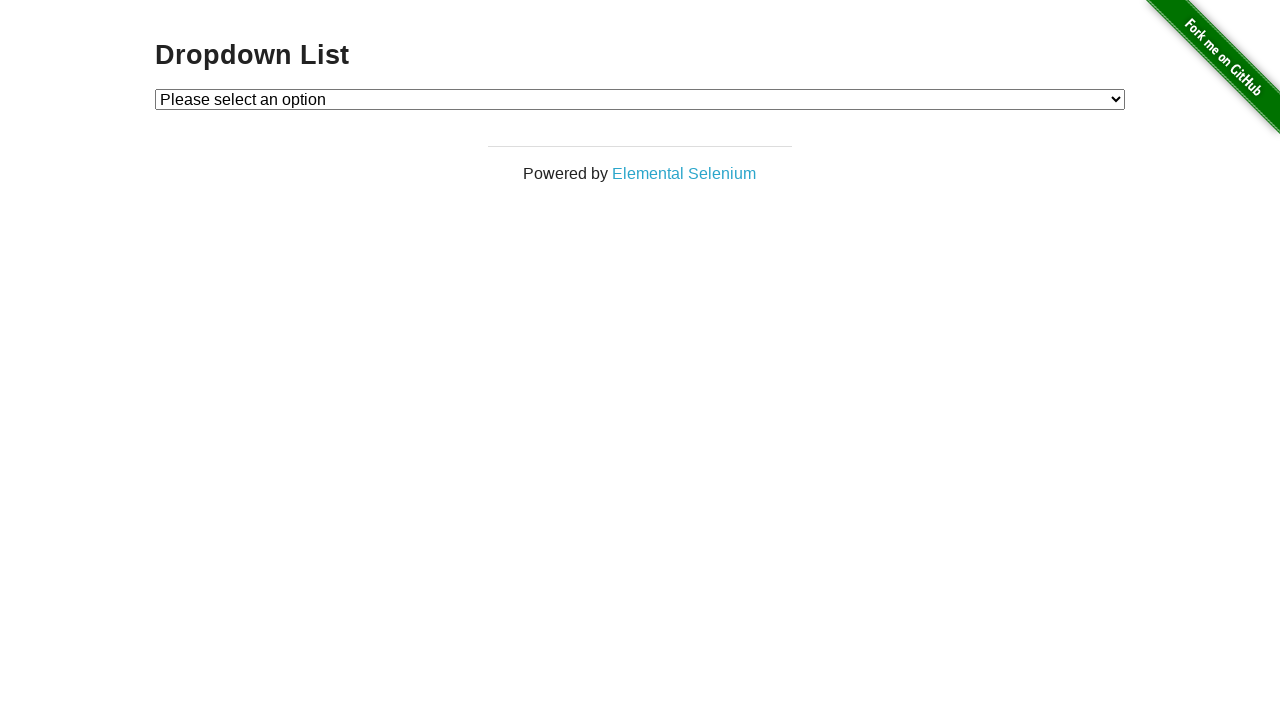

Navigated to dropdown page
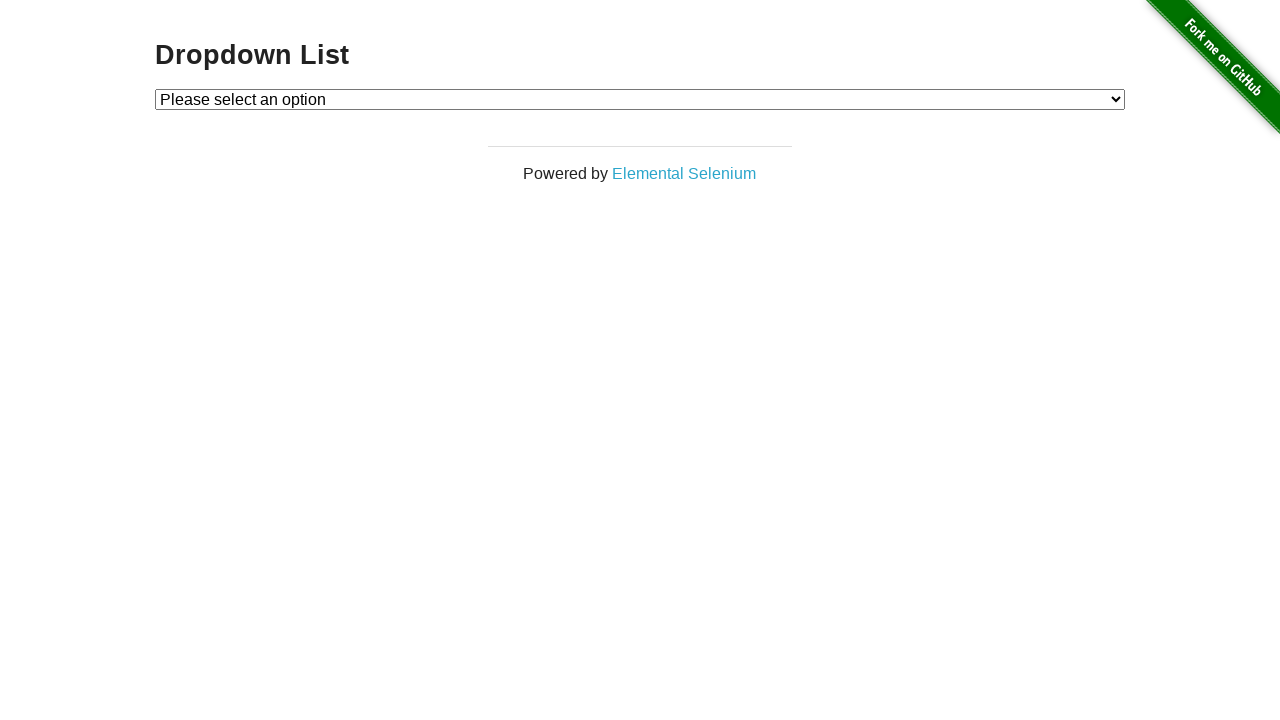

Selected 'Option 2' from dropdown menu on #dropdown
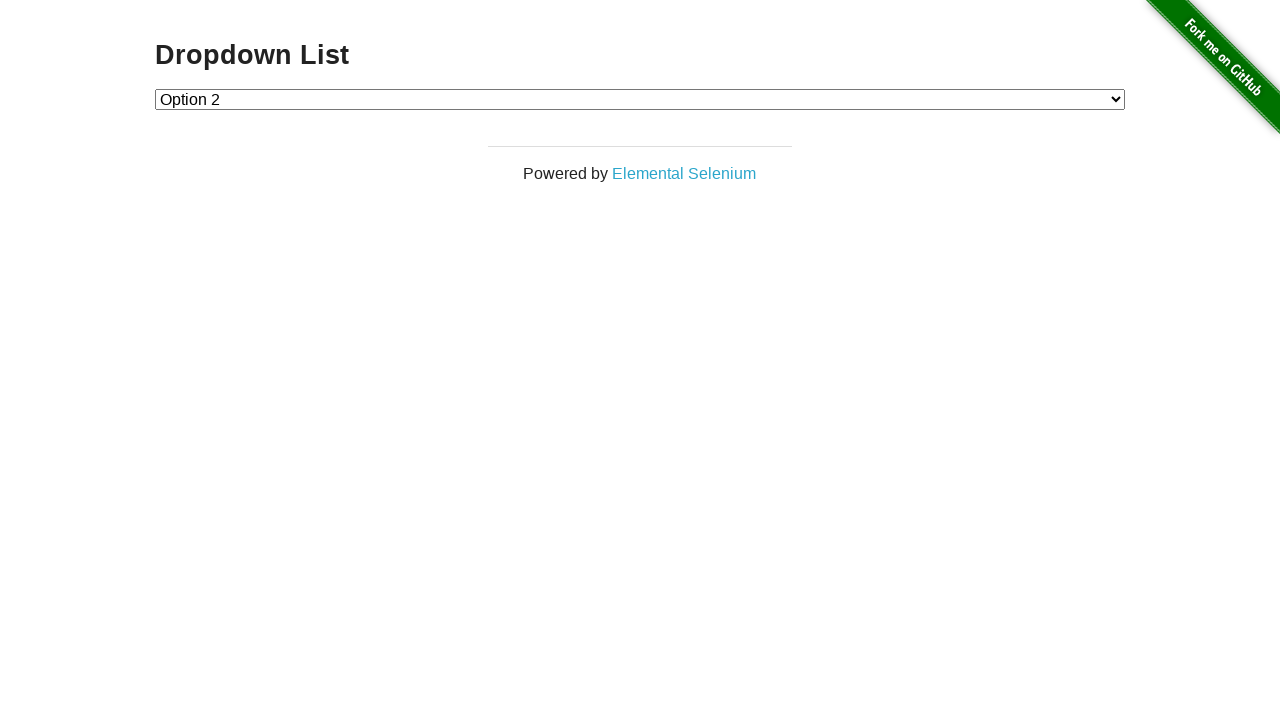

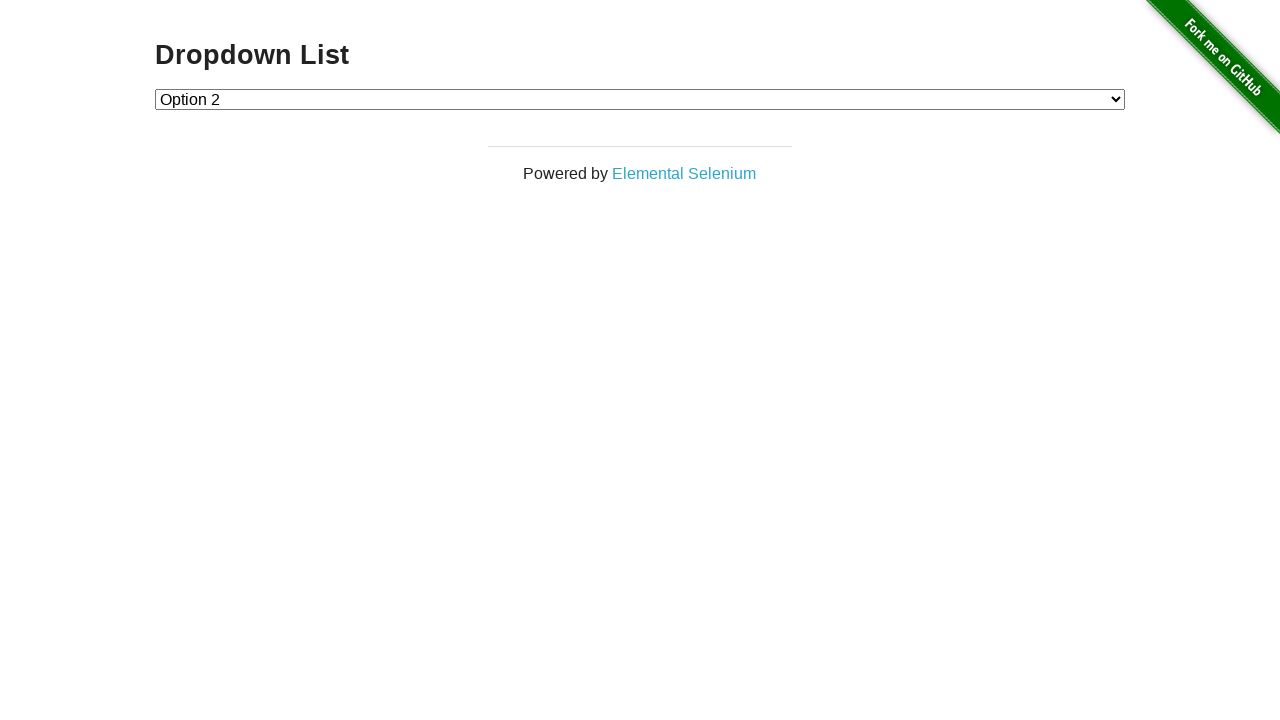